Tests clicking on Browse Languages menu and verifies the first submenu item is "0-9".

Starting URL: https://www.99-bottles-of-beer.net/

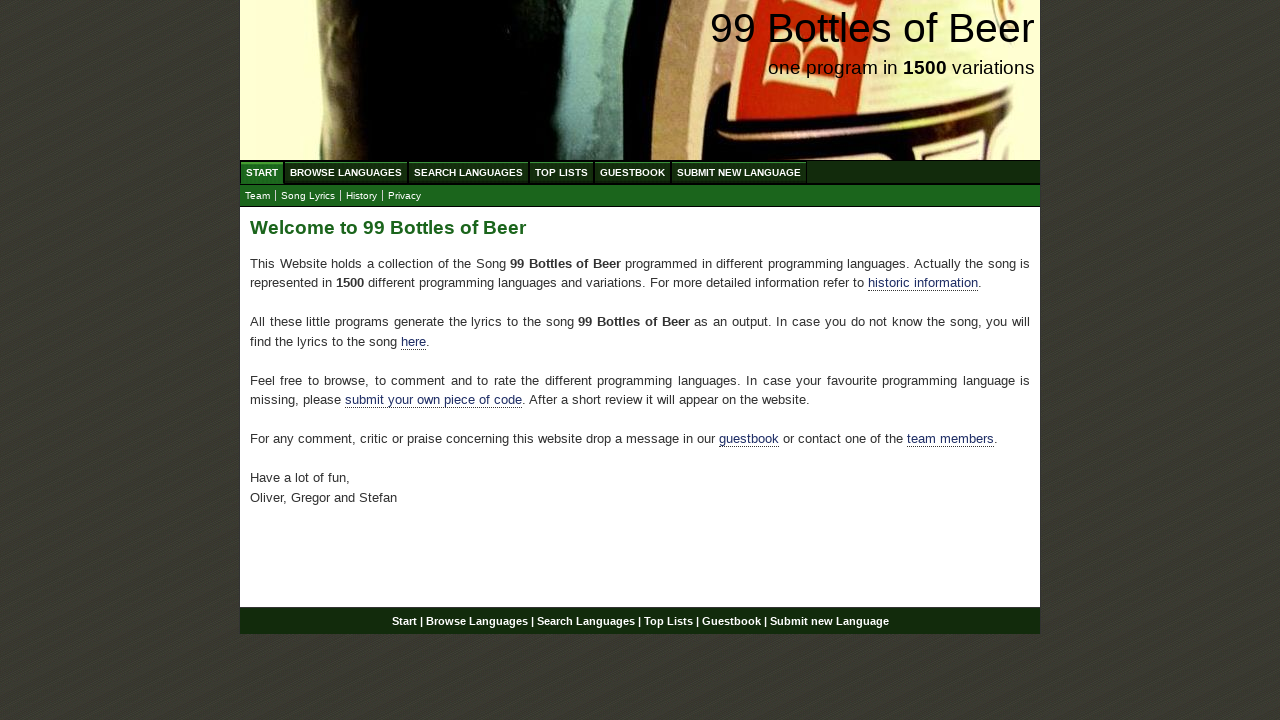

Clicked on Browse Languages menu item at (346, 172) on a[href='/abc.html']
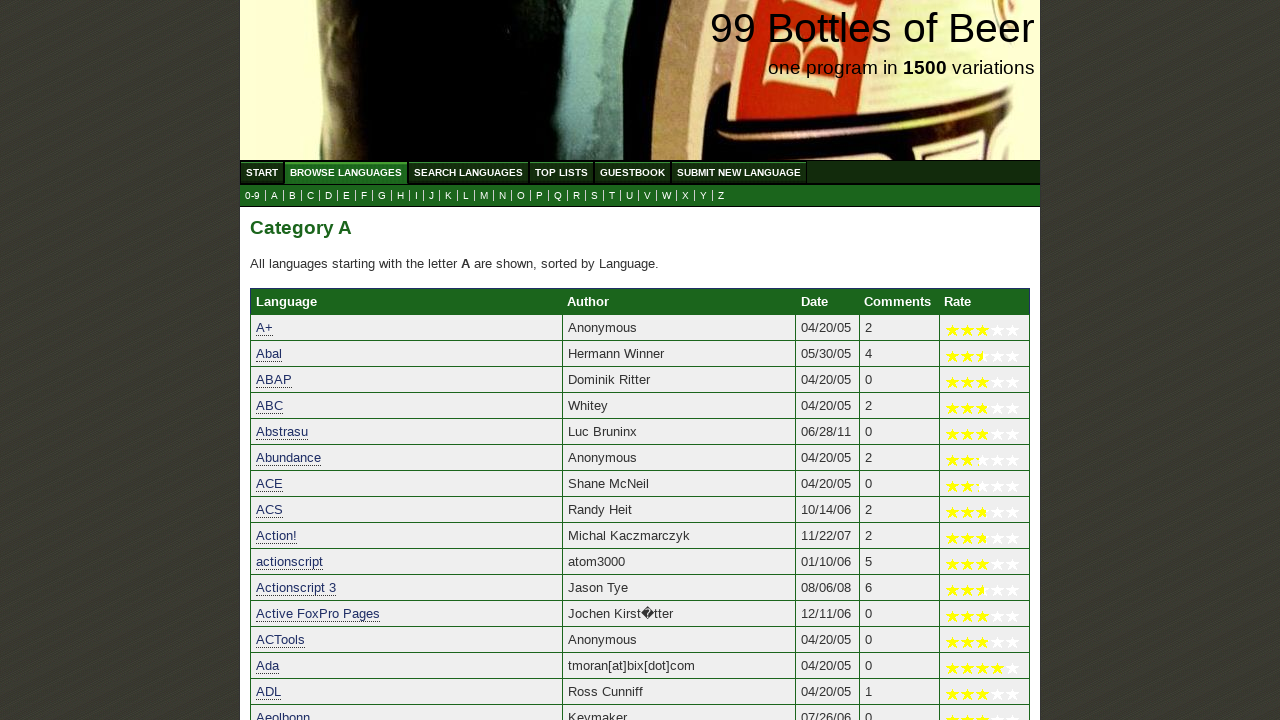

Located first submenu item with href='0.html'
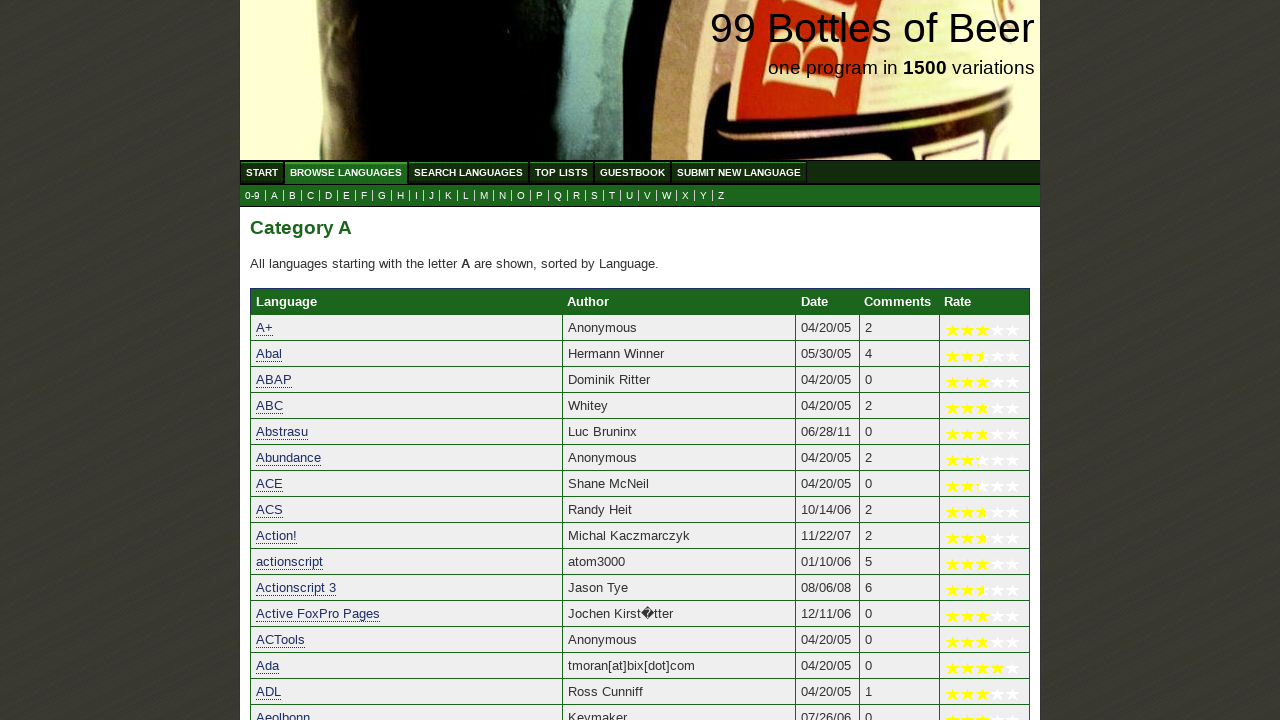

Verified first submenu item text is '0-9'
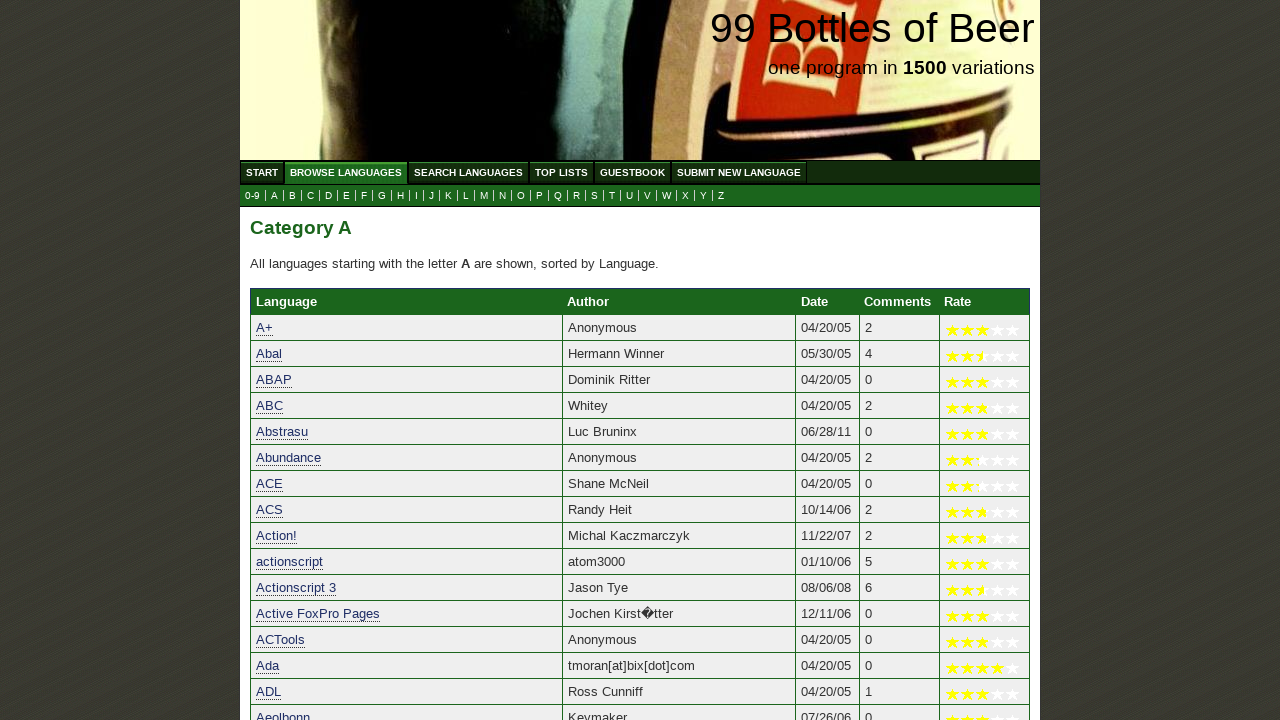

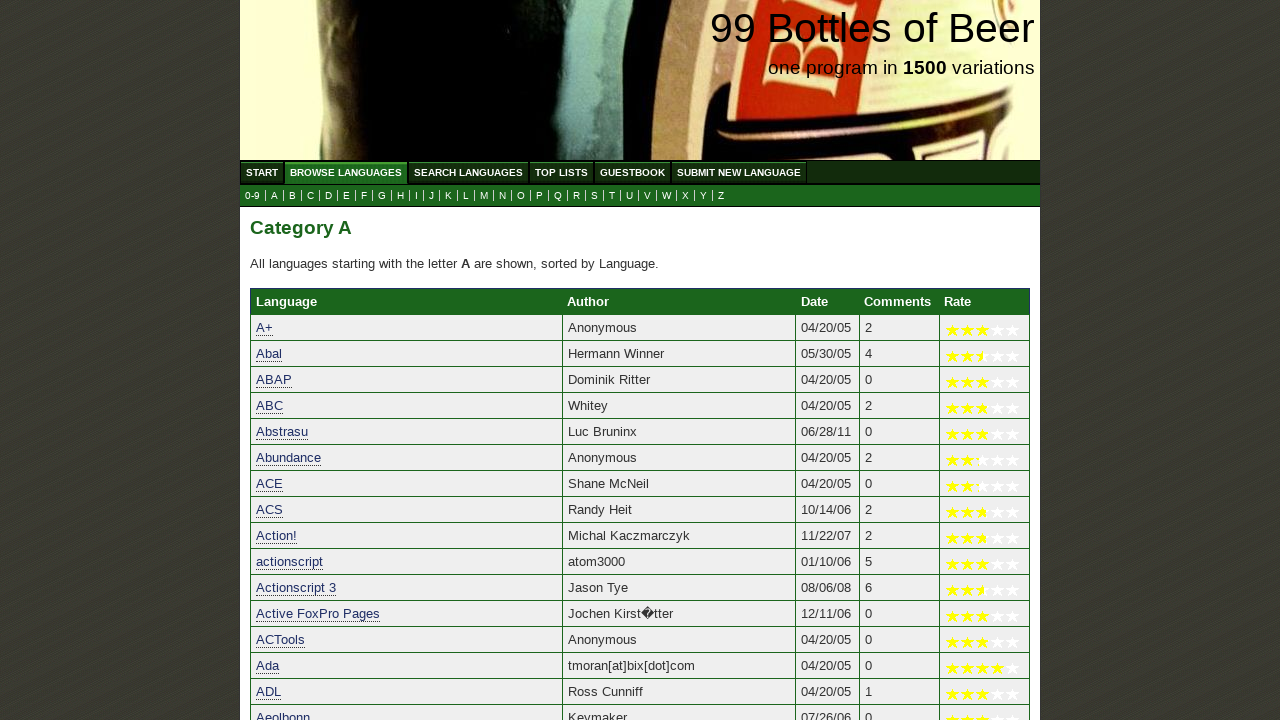